Tests that all accordion sections can be expanded and then collapsed by clicking all headers twice

Starting URL: https://automationtesting.co.uk/accordion.html

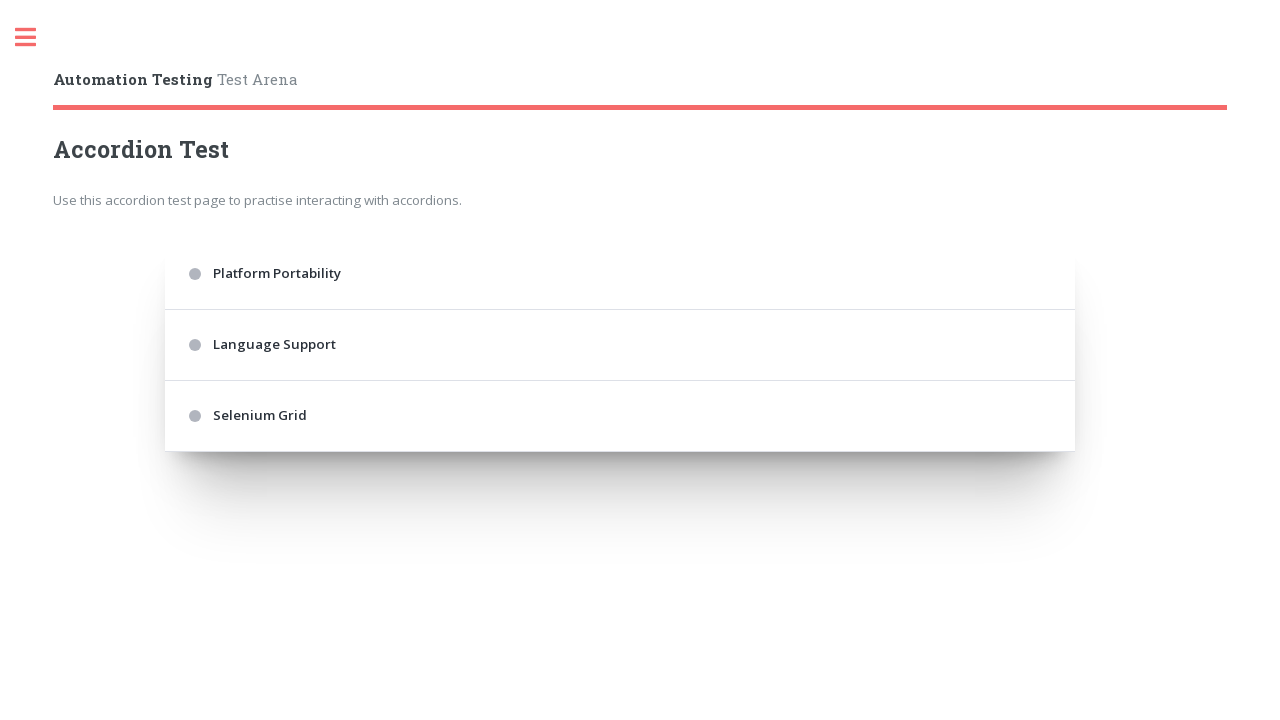

Waited for accordion to load
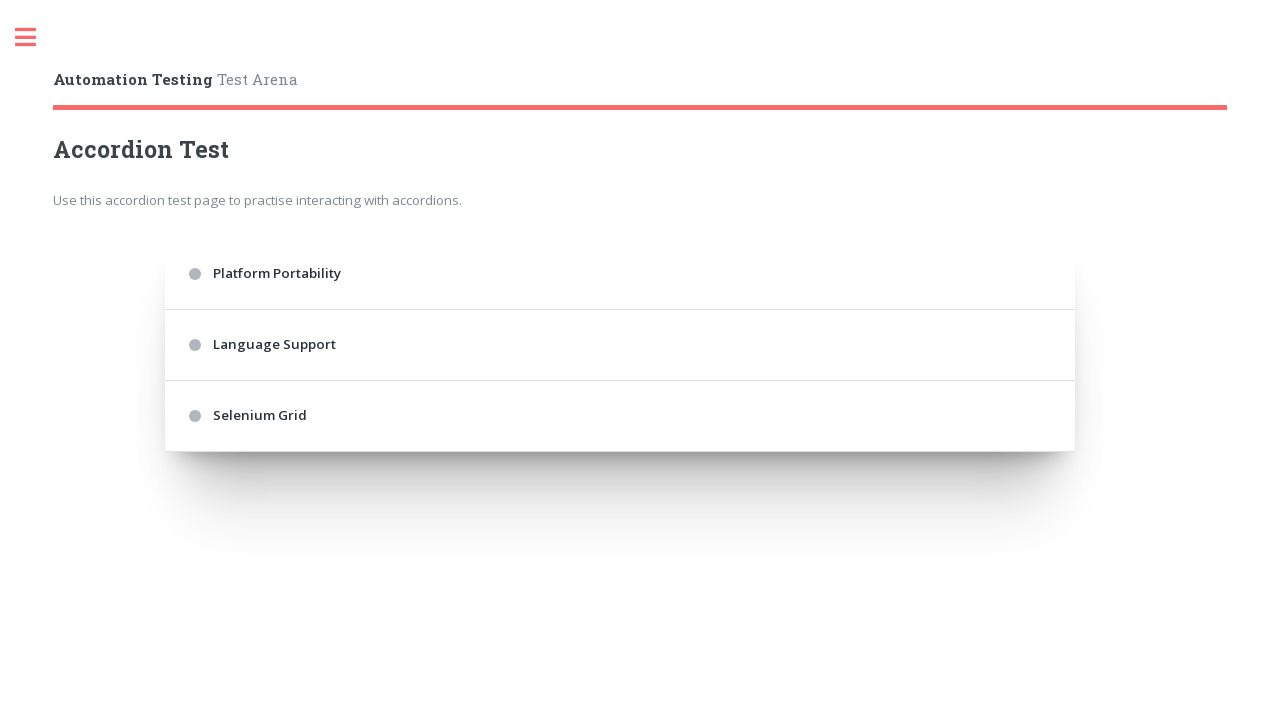

Retrieved all accordion headers
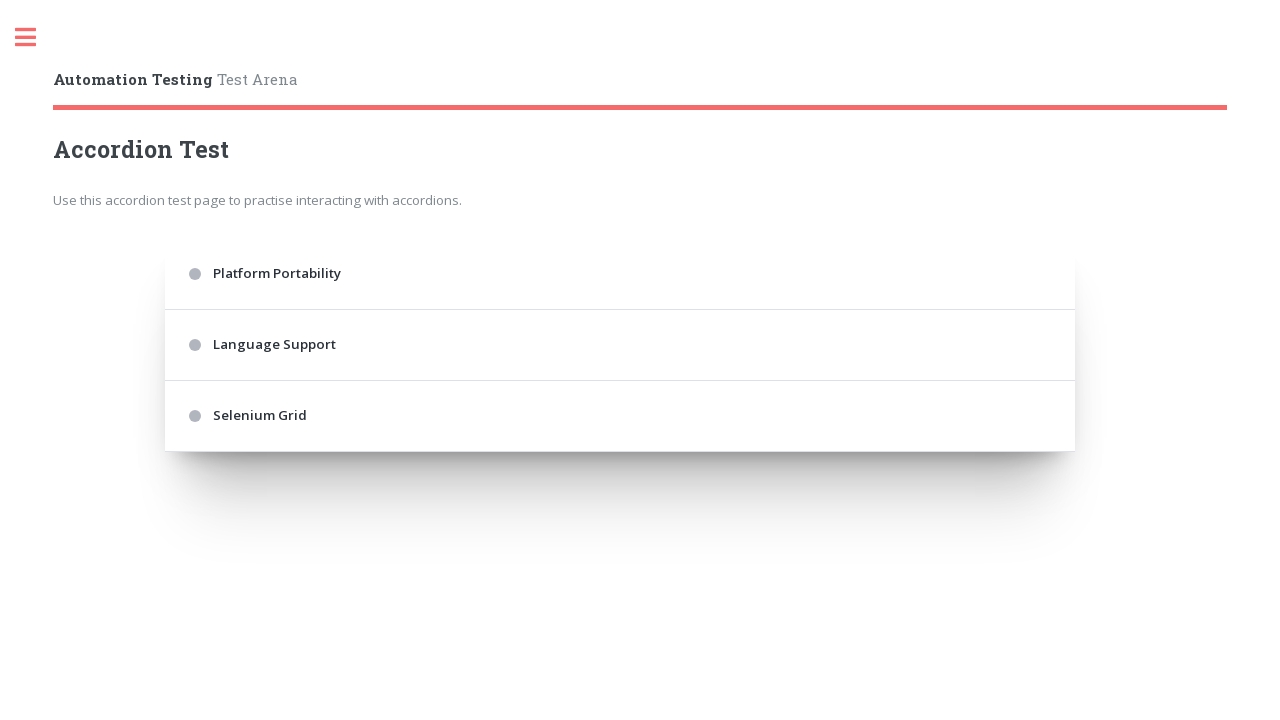

Clicked accordion header to expand section at (620, 274) on div.accordion-header >> nth=0
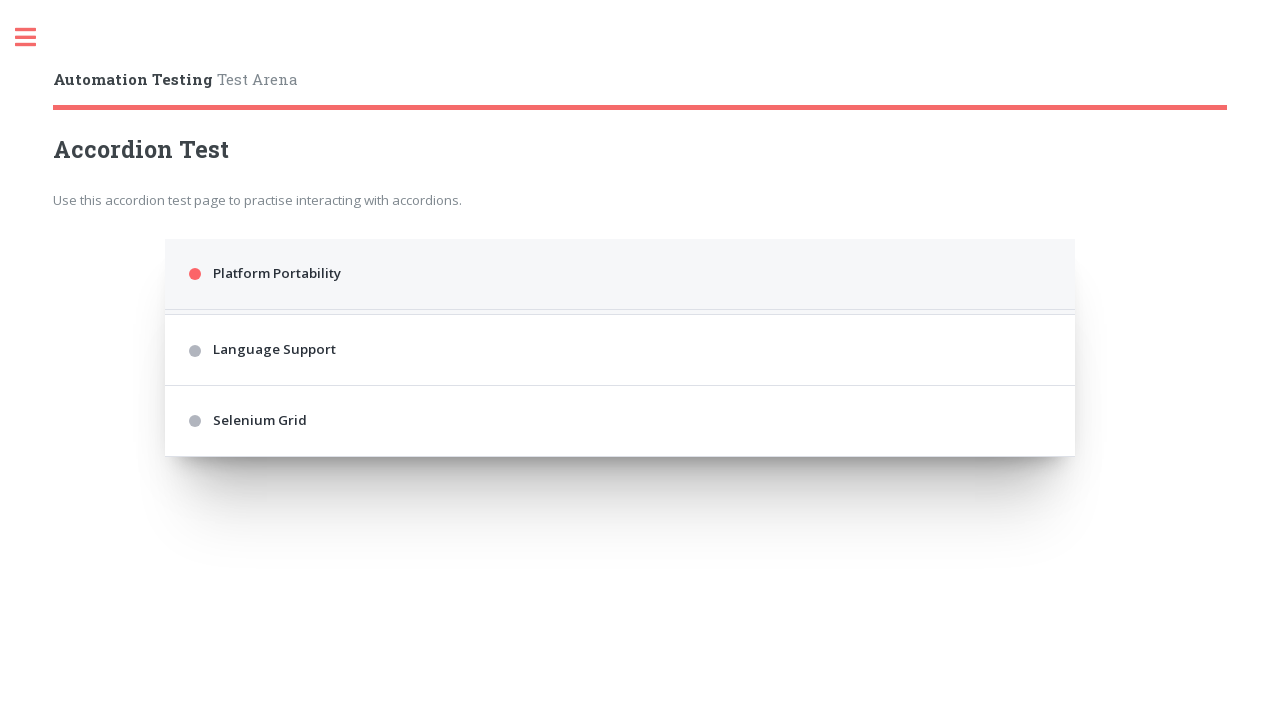

Clicked accordion header to expand section at (620, 482) on div.accordion-header >> nth=1
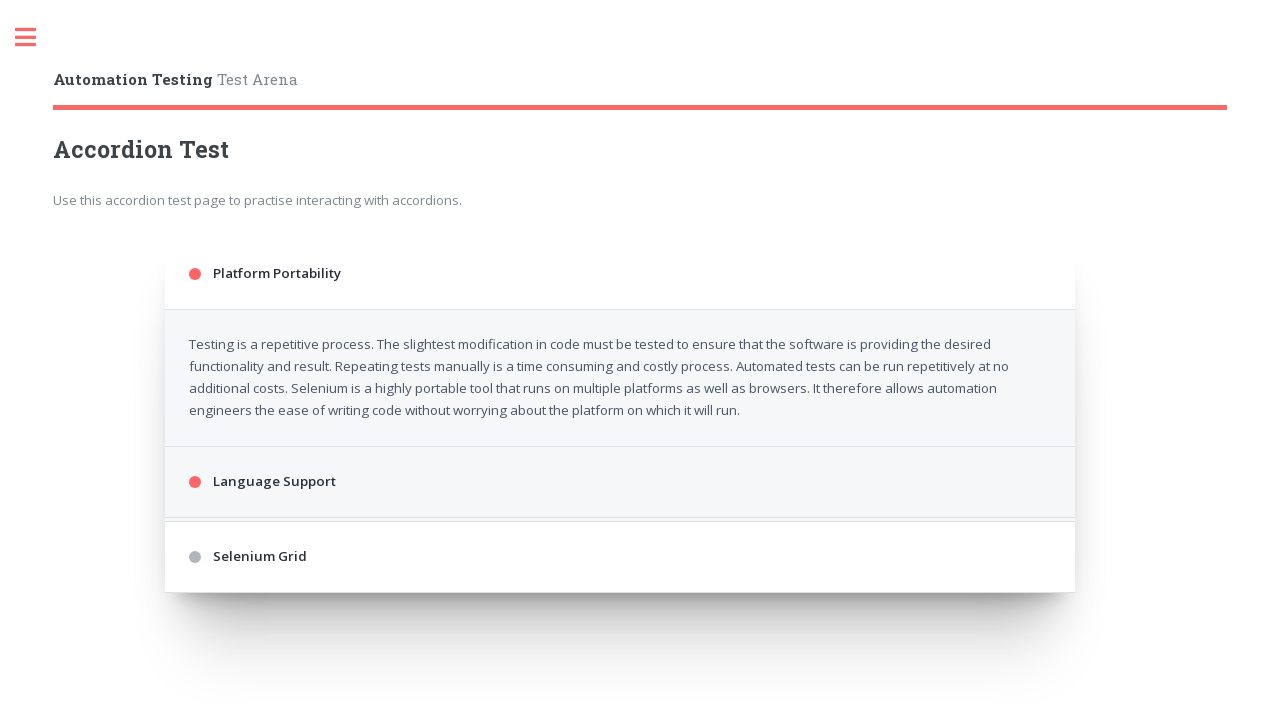

Clicked accordion header to expand section at (620, 656) on div.accordion-header >> nth=2
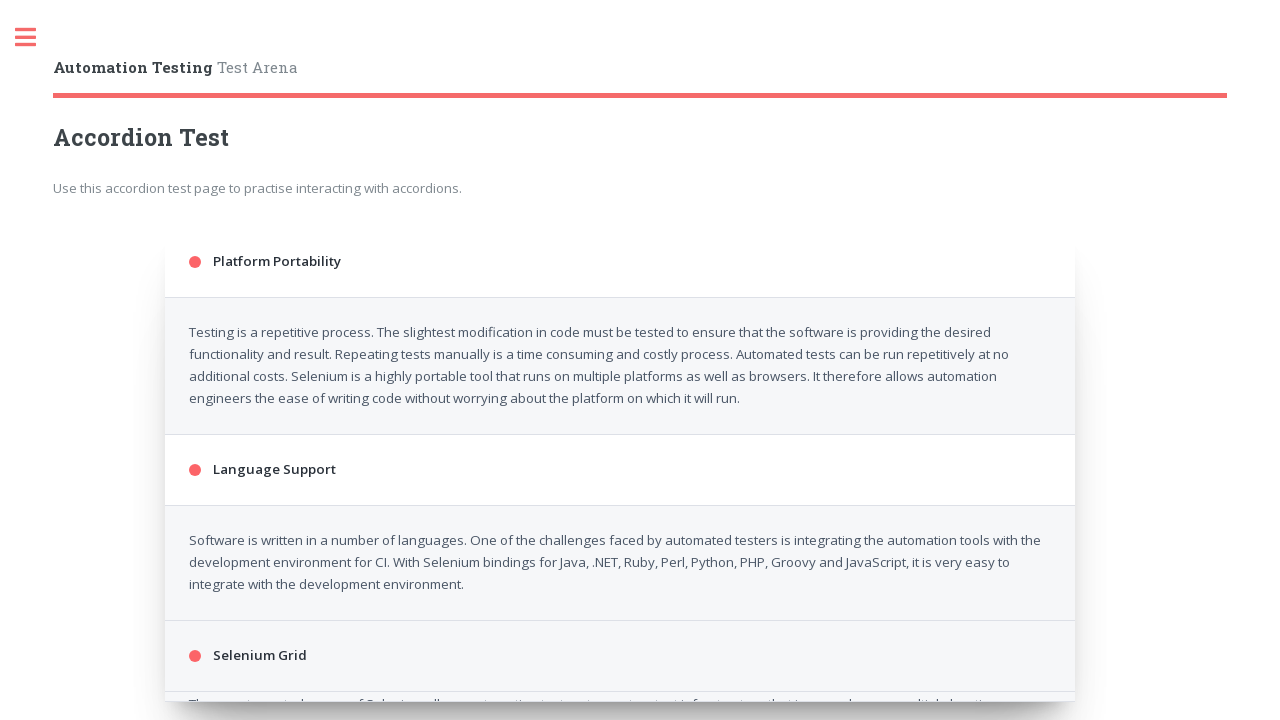

Waited 500ms for expansion animation to complete
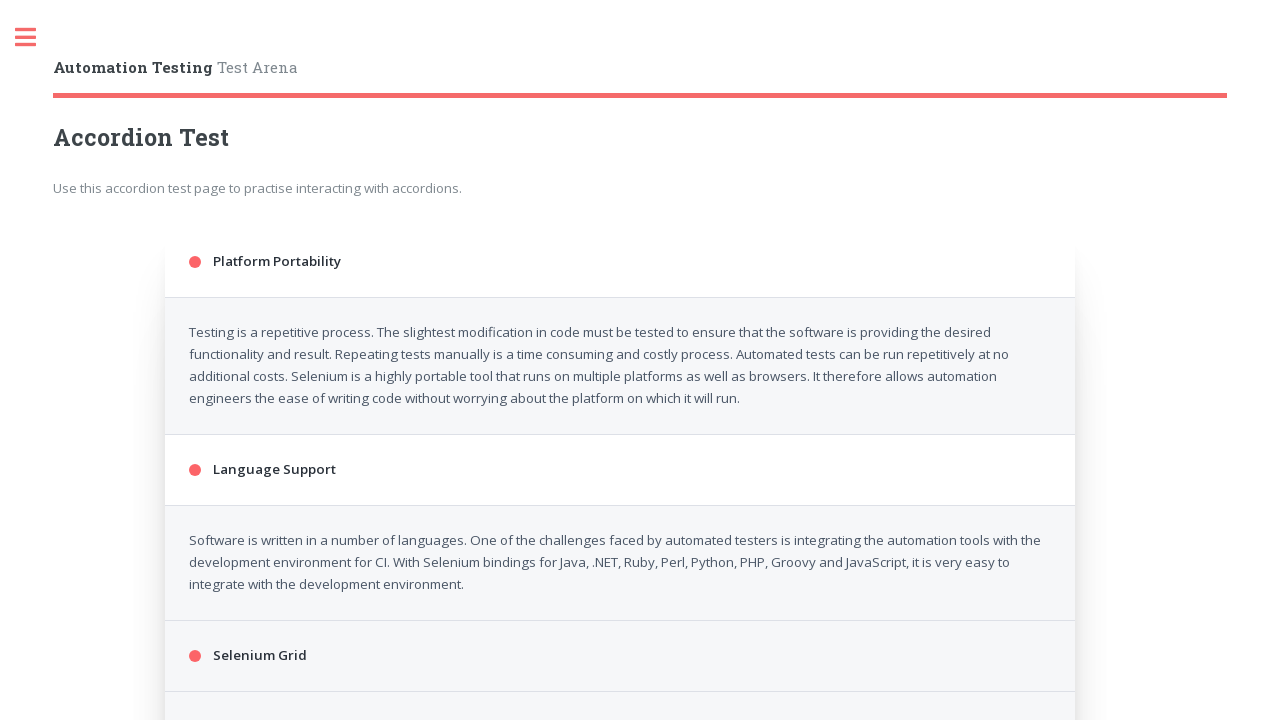

Clicked accordion header to collapse section at (620, 262) on div.accordion-header >> nth=0
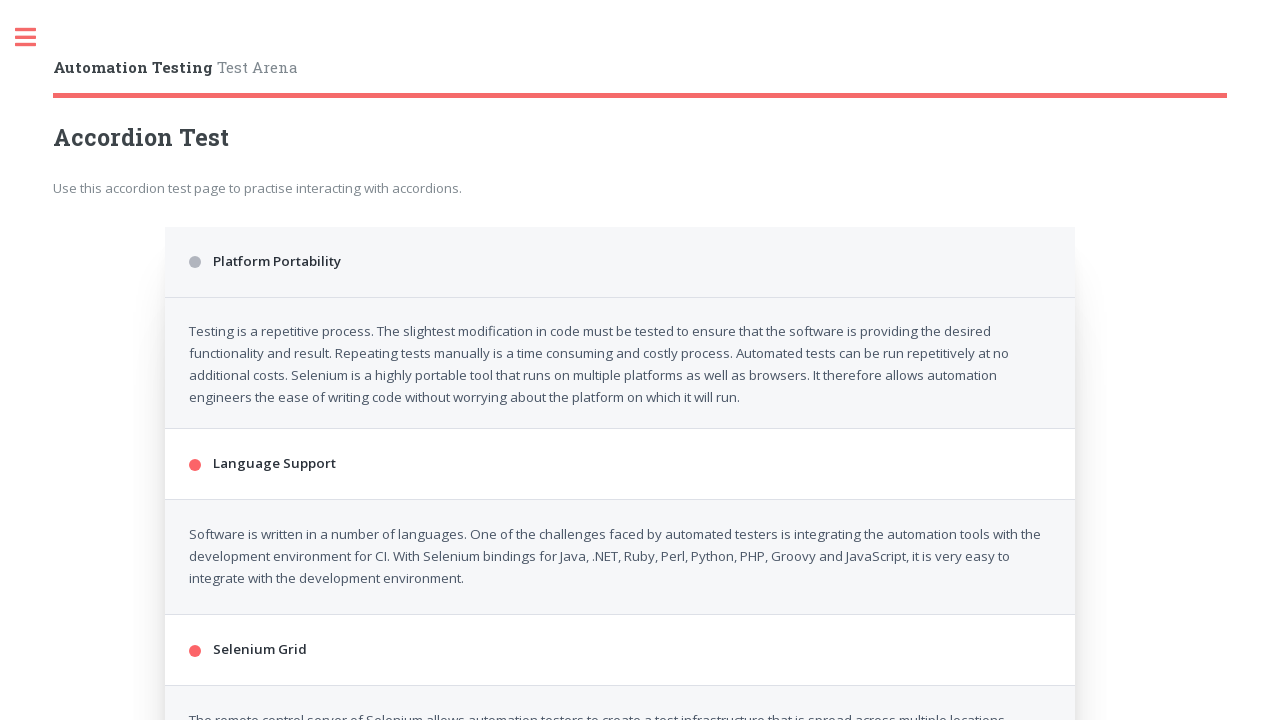

Clicked accordion header to collapse section at (620, 345) on div.accordion-header >> nth=1
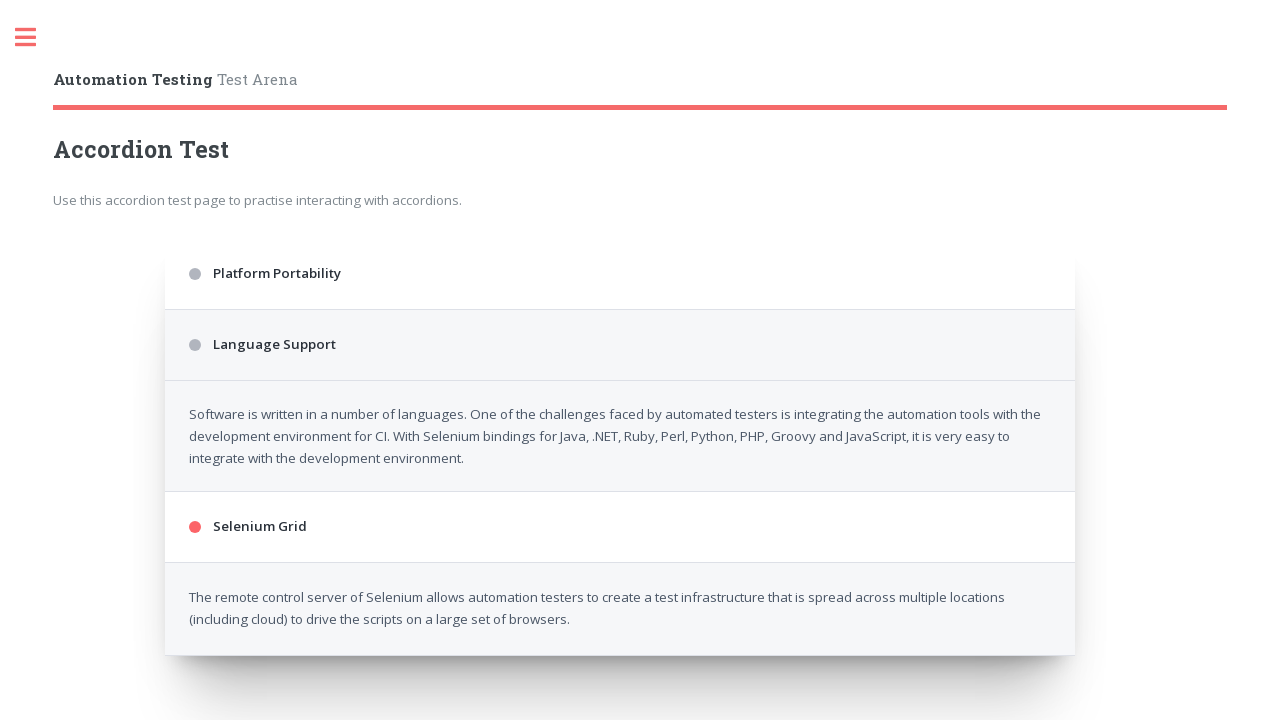

Clicked accordion header to collapse section at (620, 416) on div.accordion-header >> nth=2
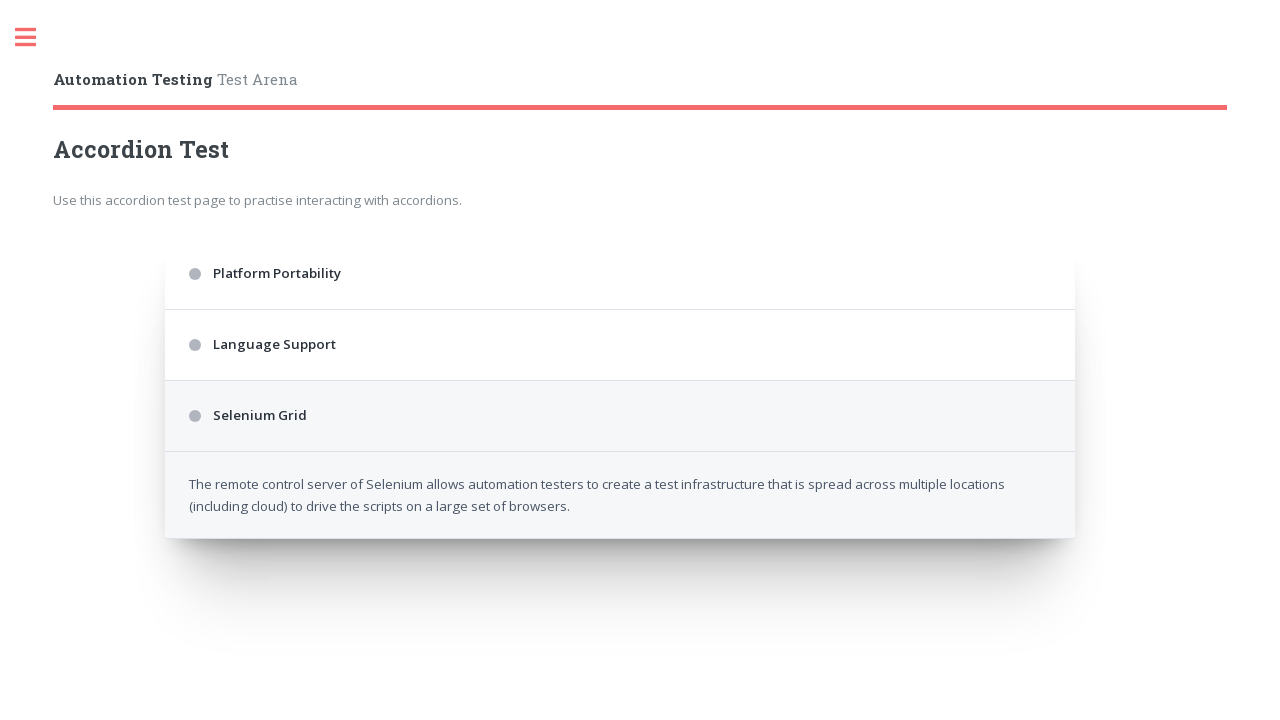

Waited 500ms for collapse animation to complete
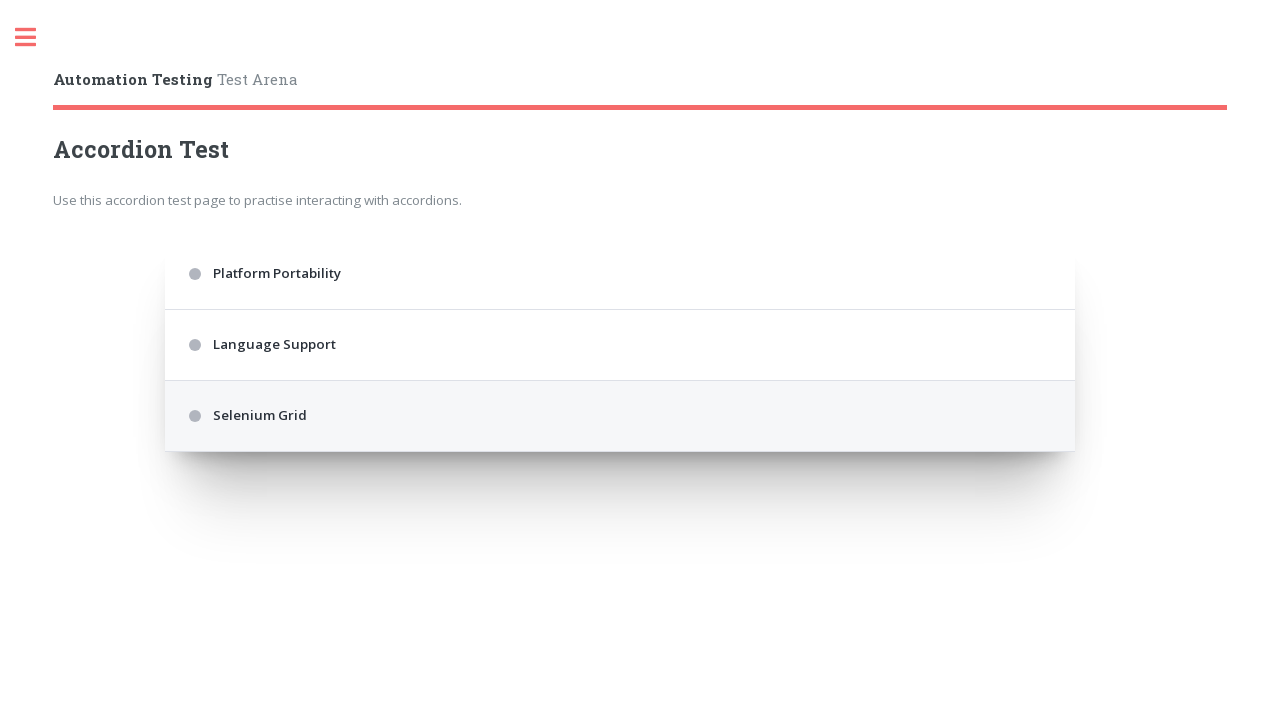

Retrieved all accordion content sections
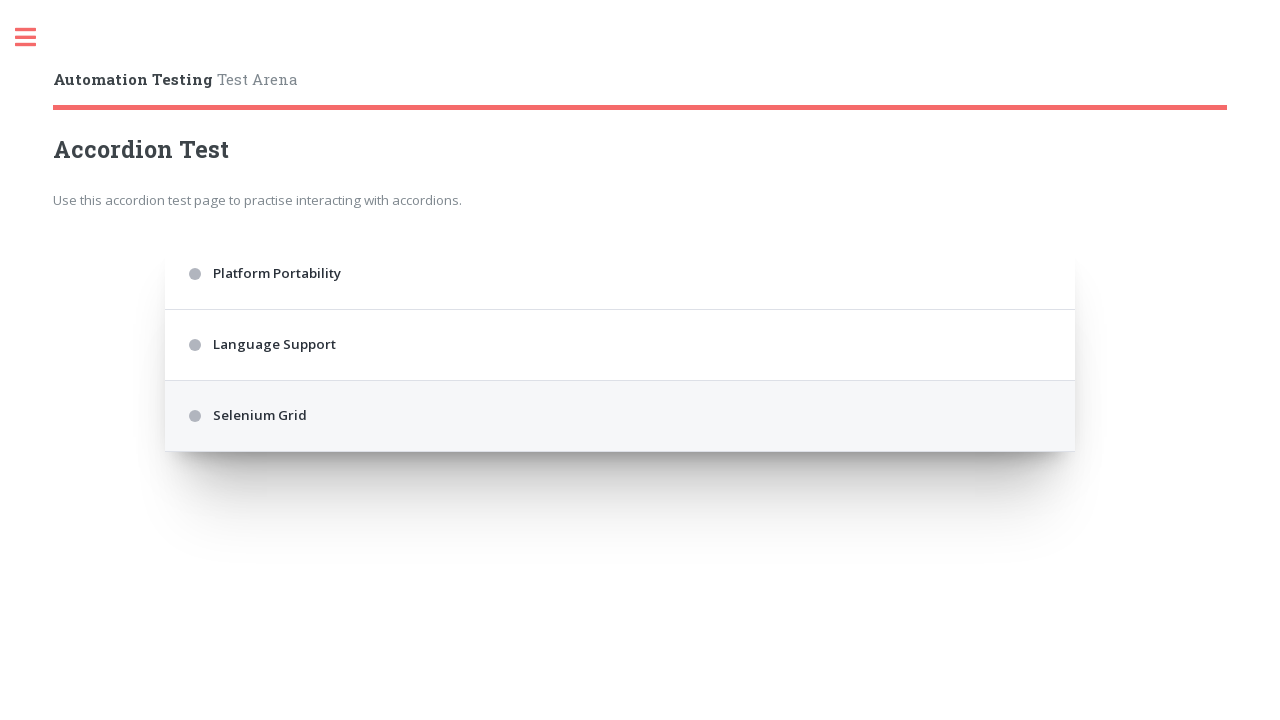

Verified accordion content section is hidden
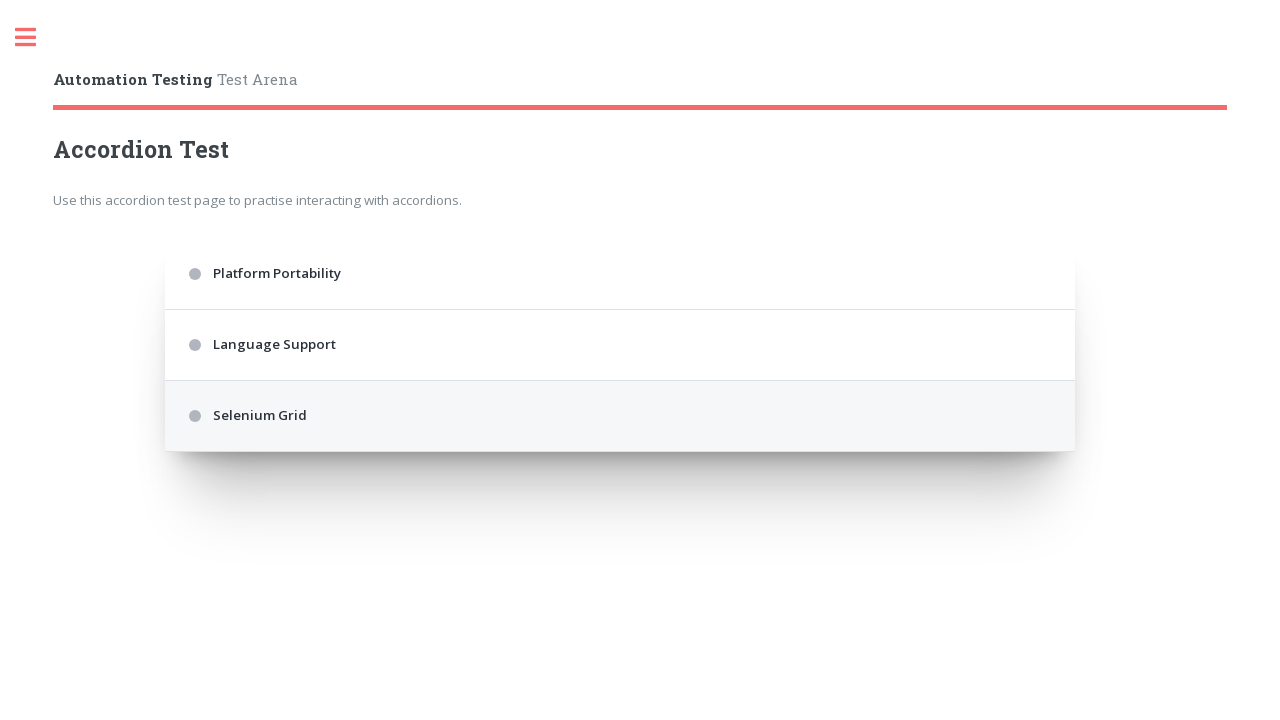

Verified accordion content section is hidden
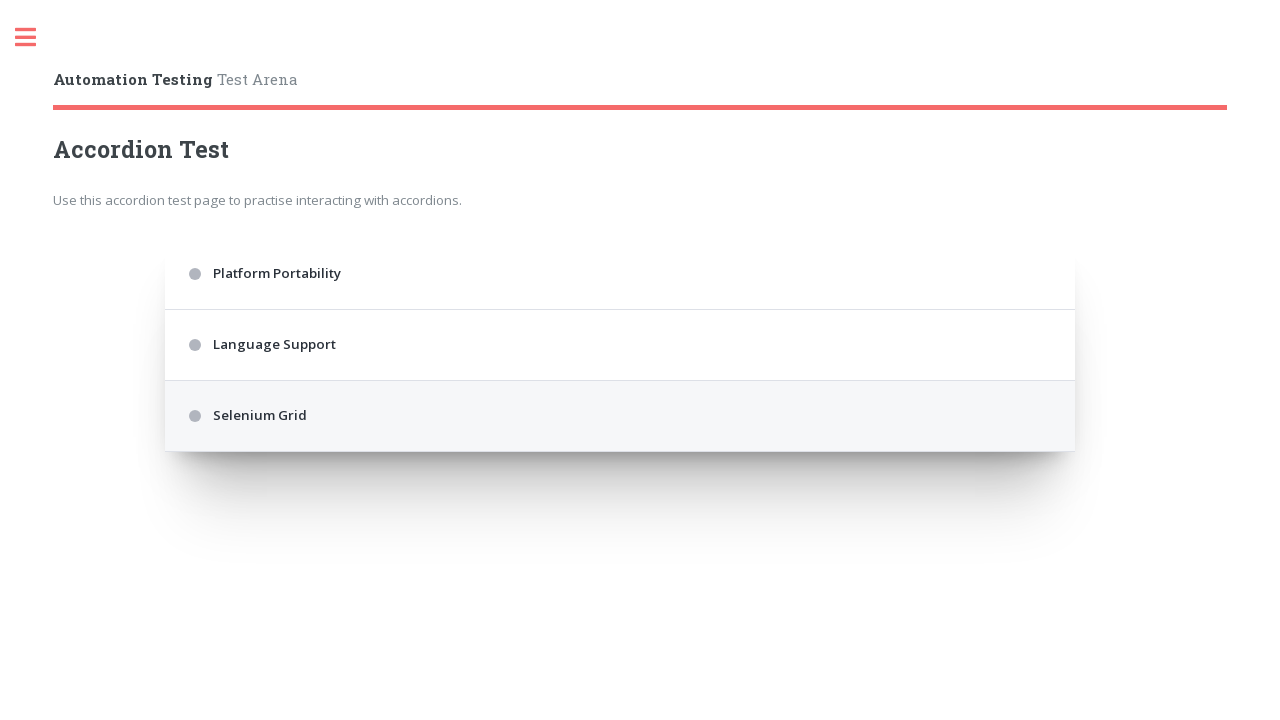

Verified accordion content section is hidden
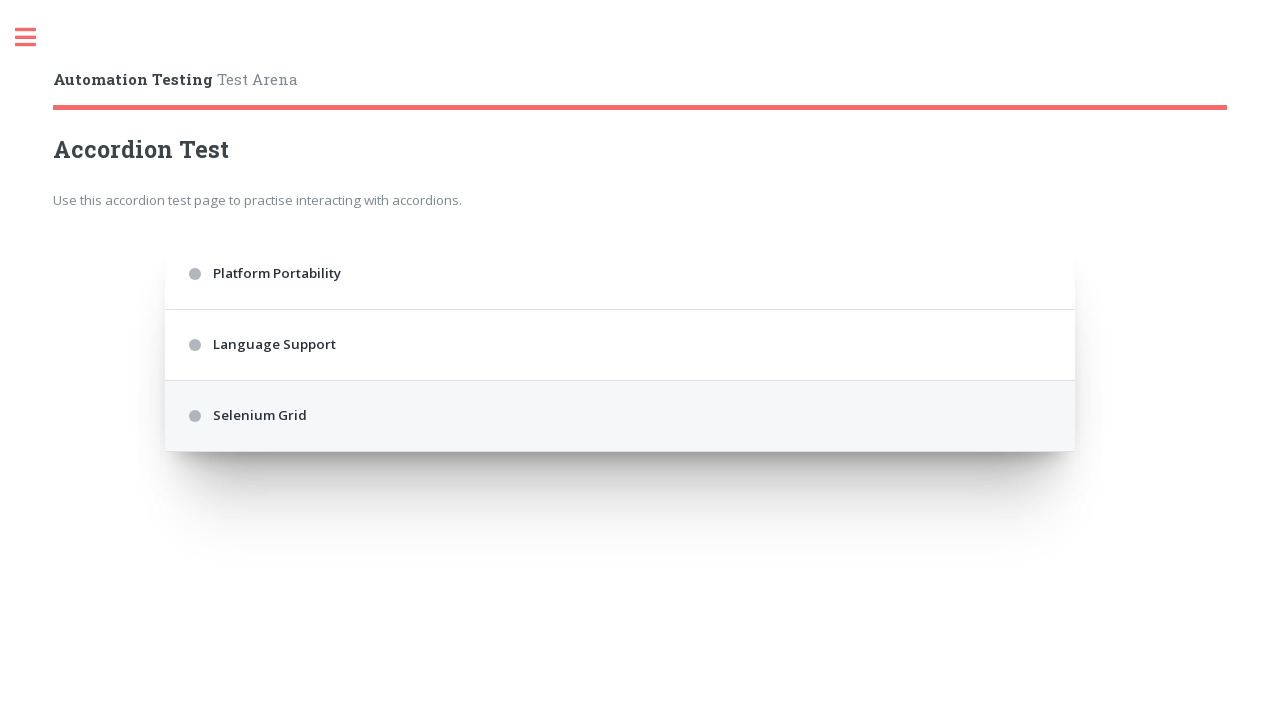

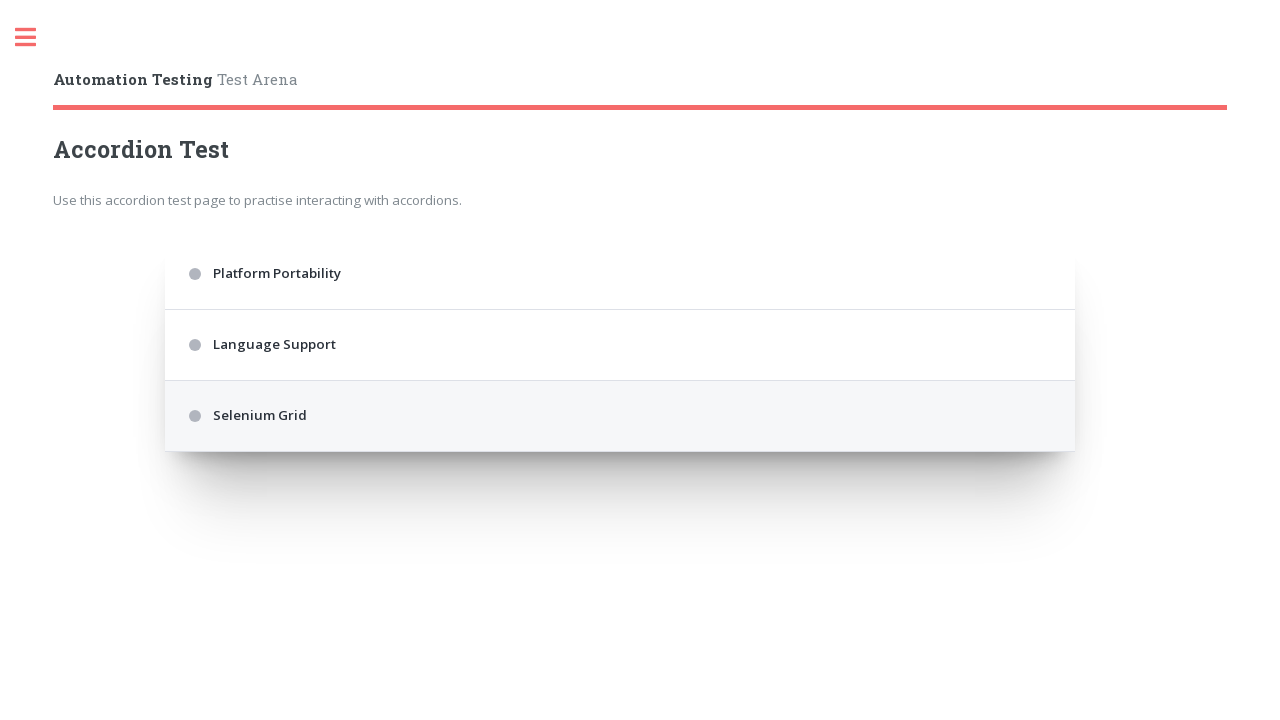